Tests the hide/show functionality of a text box element by checking visibility and clicking the hide button

Starting URL: https://rahulshettyacademy.com/AutomationPractice/

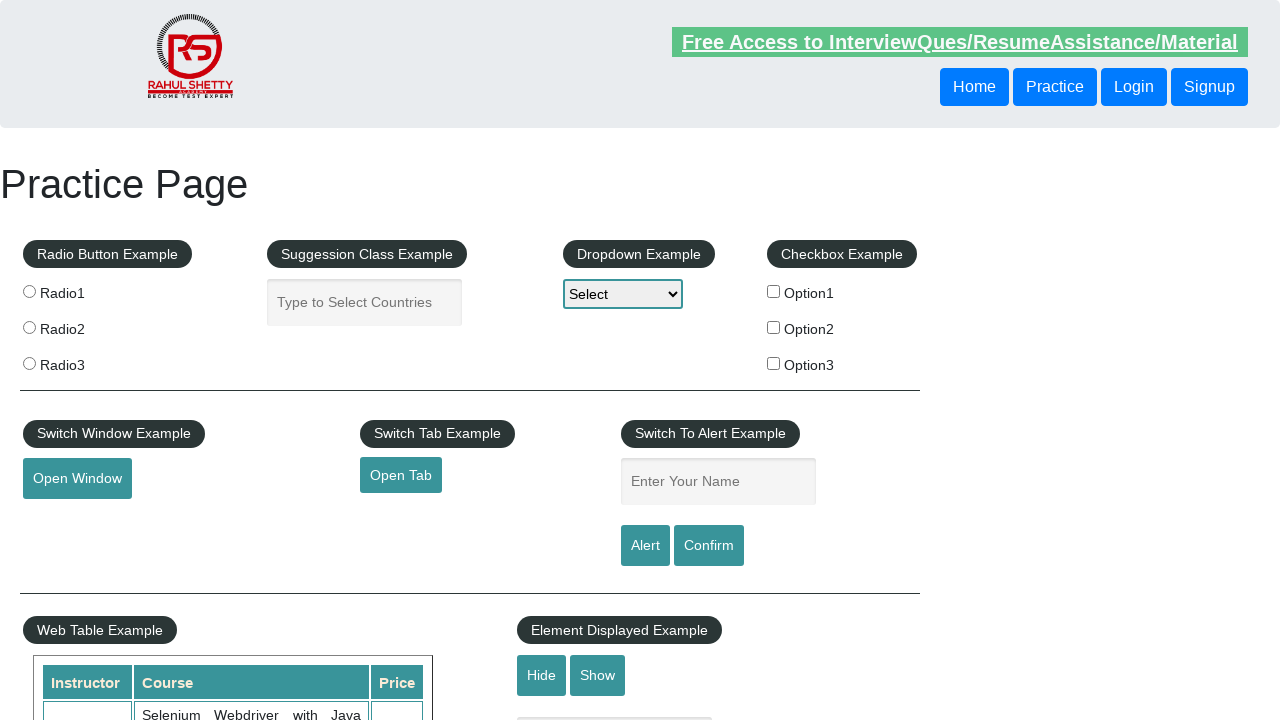

Located the textbox element with id 'displayed-text'
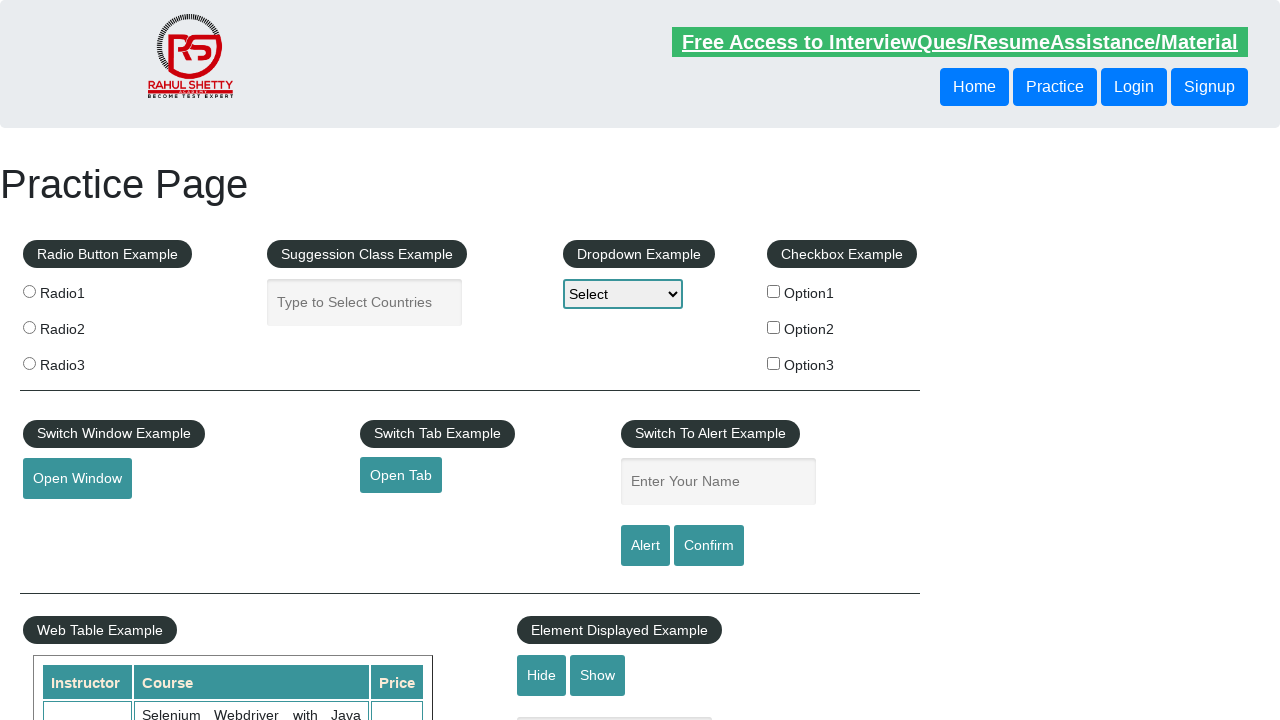

Verified that textbox is visible
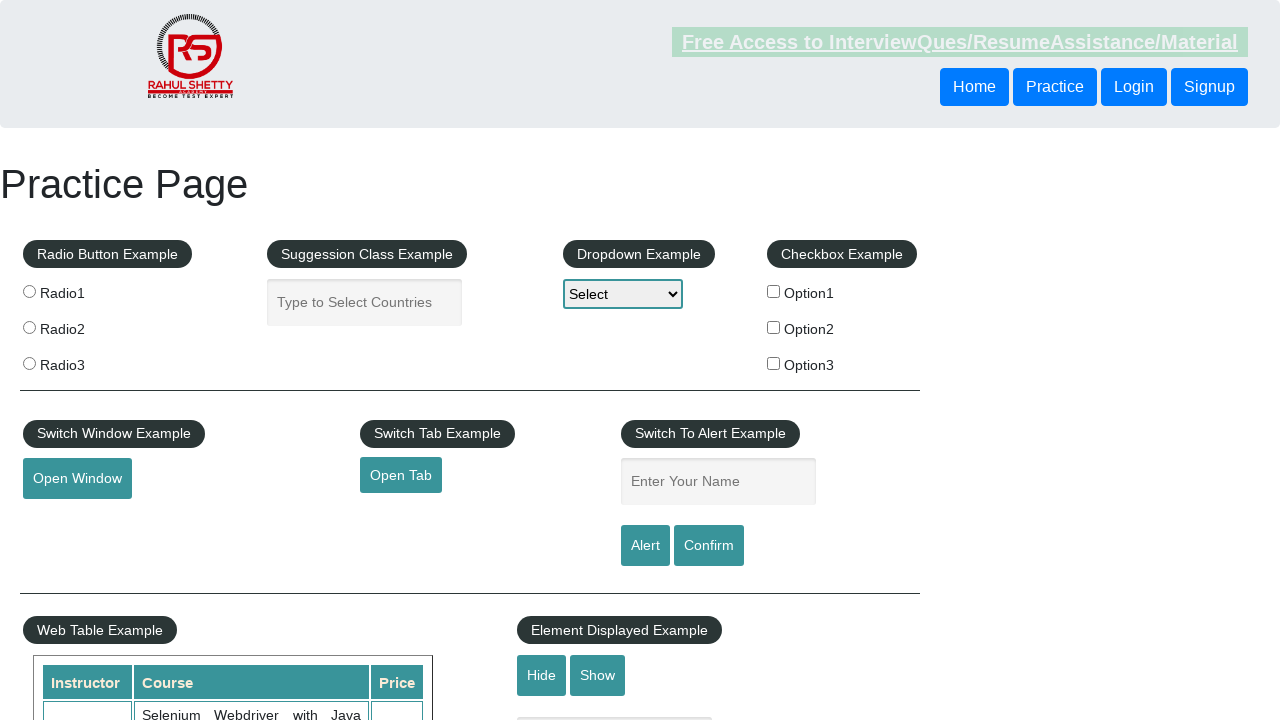

Clicked hide button to hide the textbox at (542, 675) on #hide-textbox
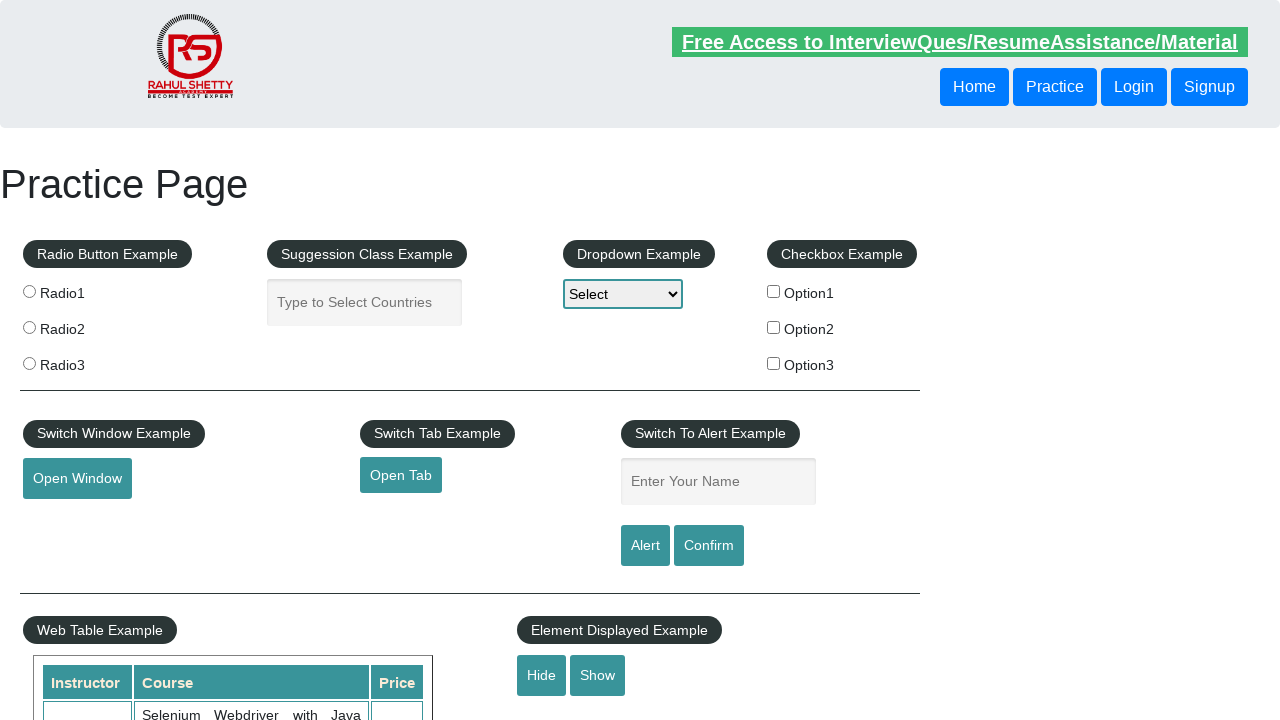

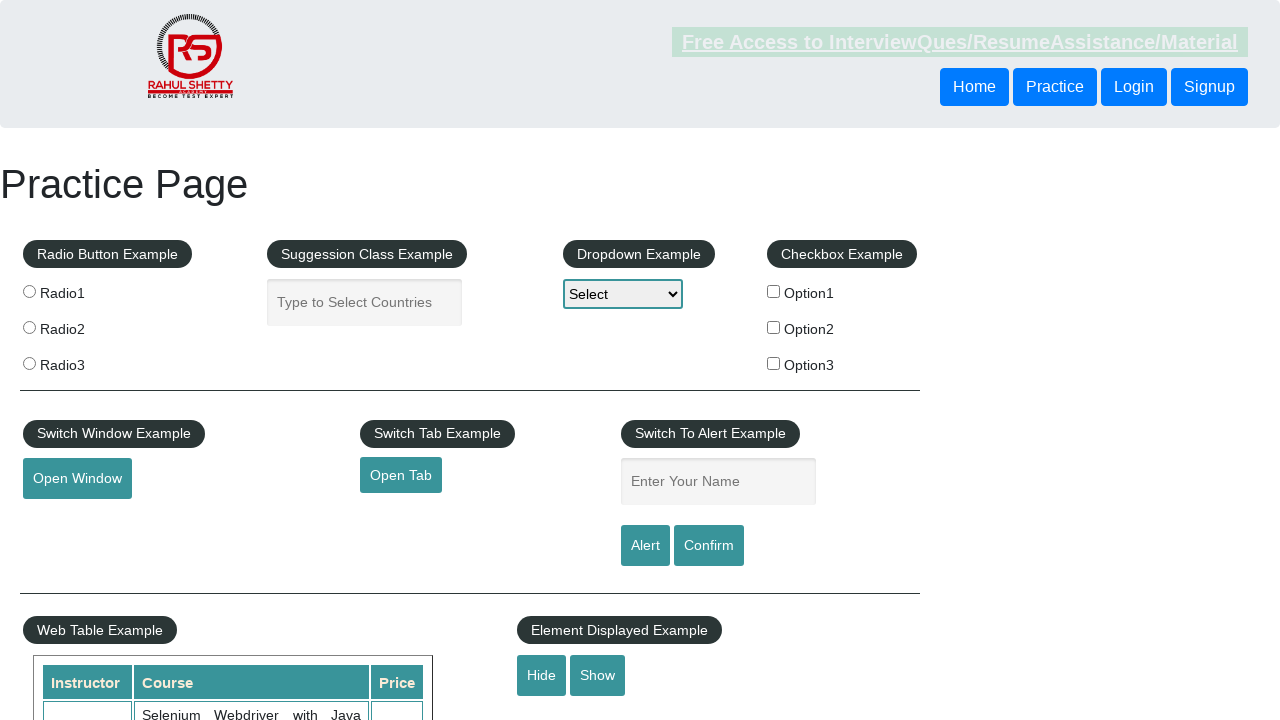